Tests the Broken Links - Images page by navigating to it and checking for image presence.

Starting URL: https://demoqa.com/elements

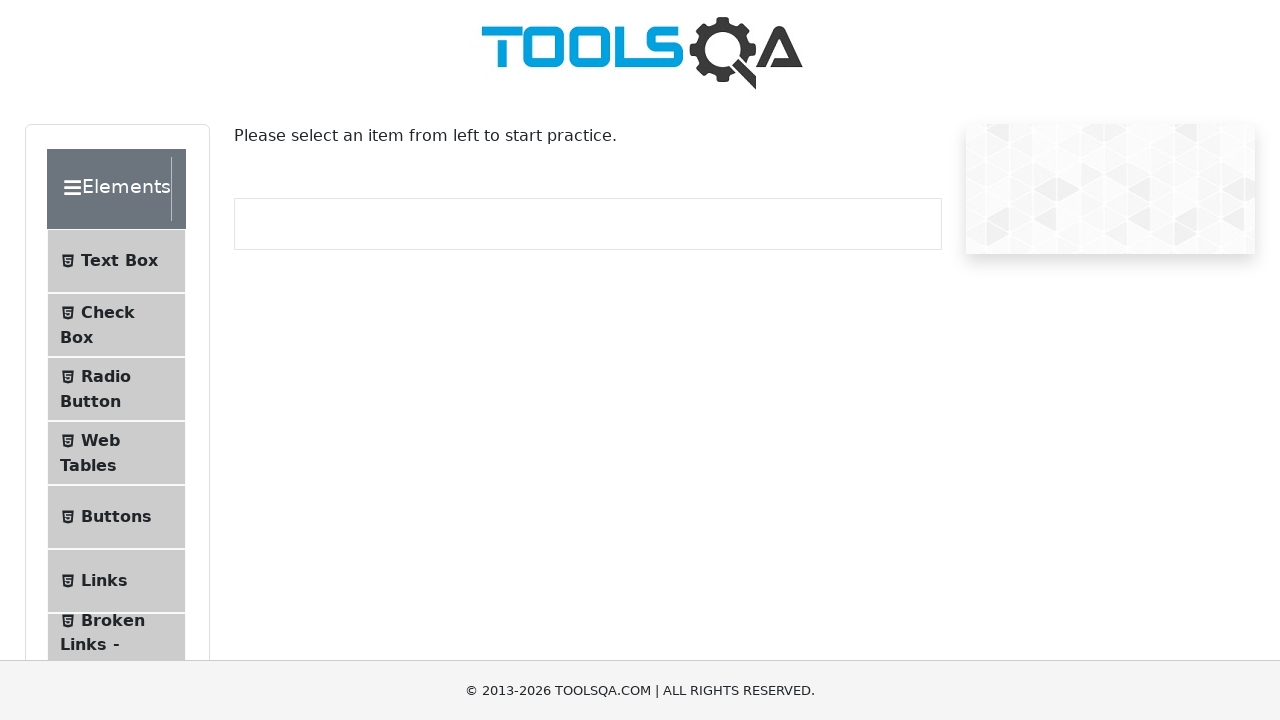

Clicked on Broken Links - Images in sidebar at (116, 645) on li#item-6
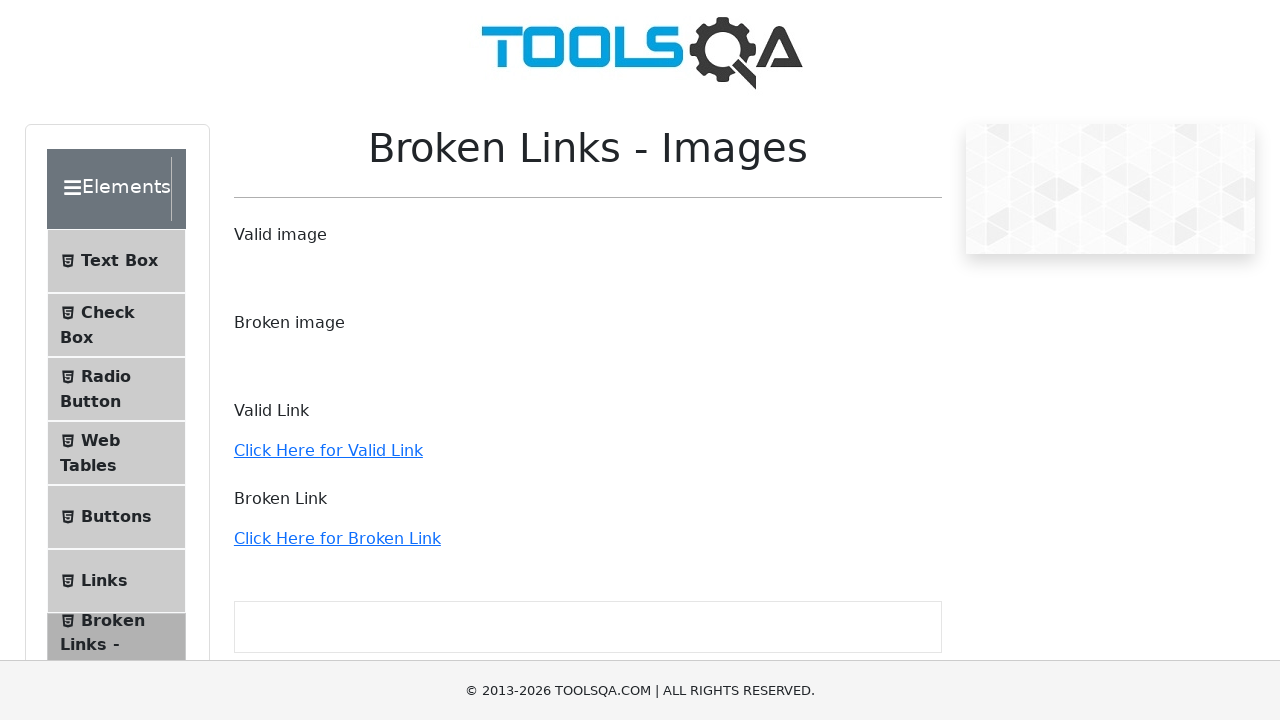

Verified image with Toolsqa.jpg is present on the page
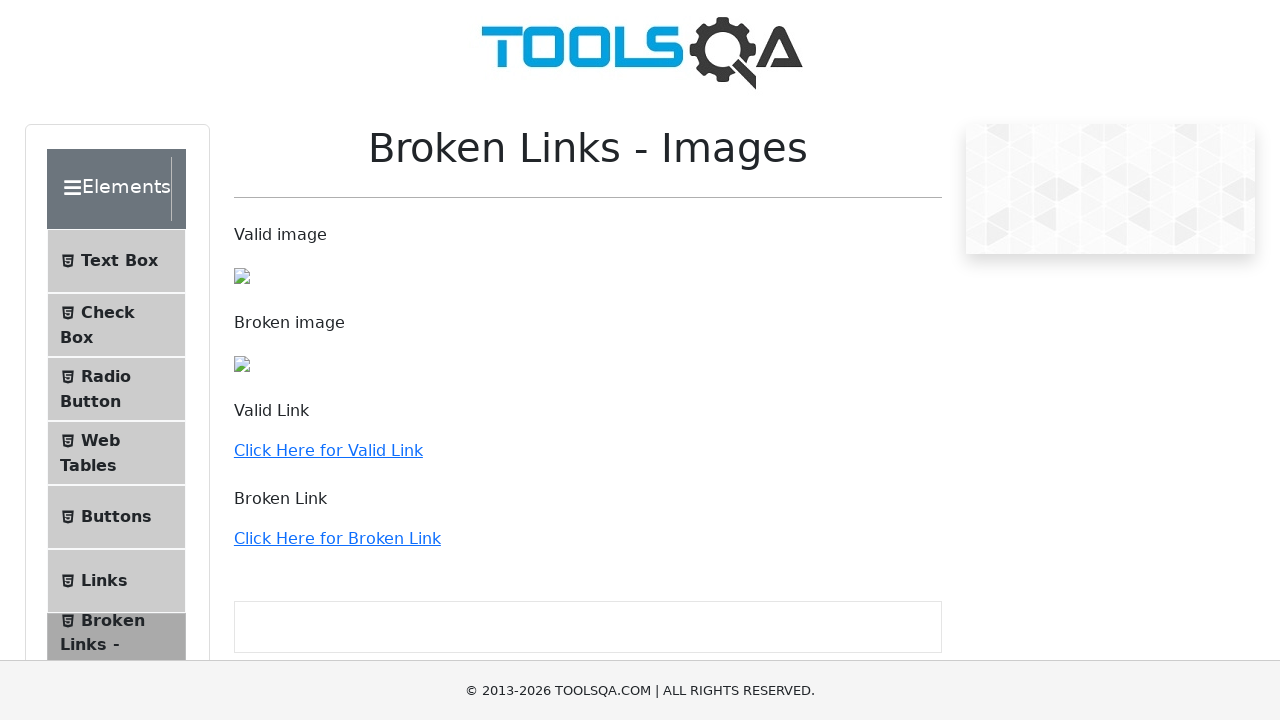

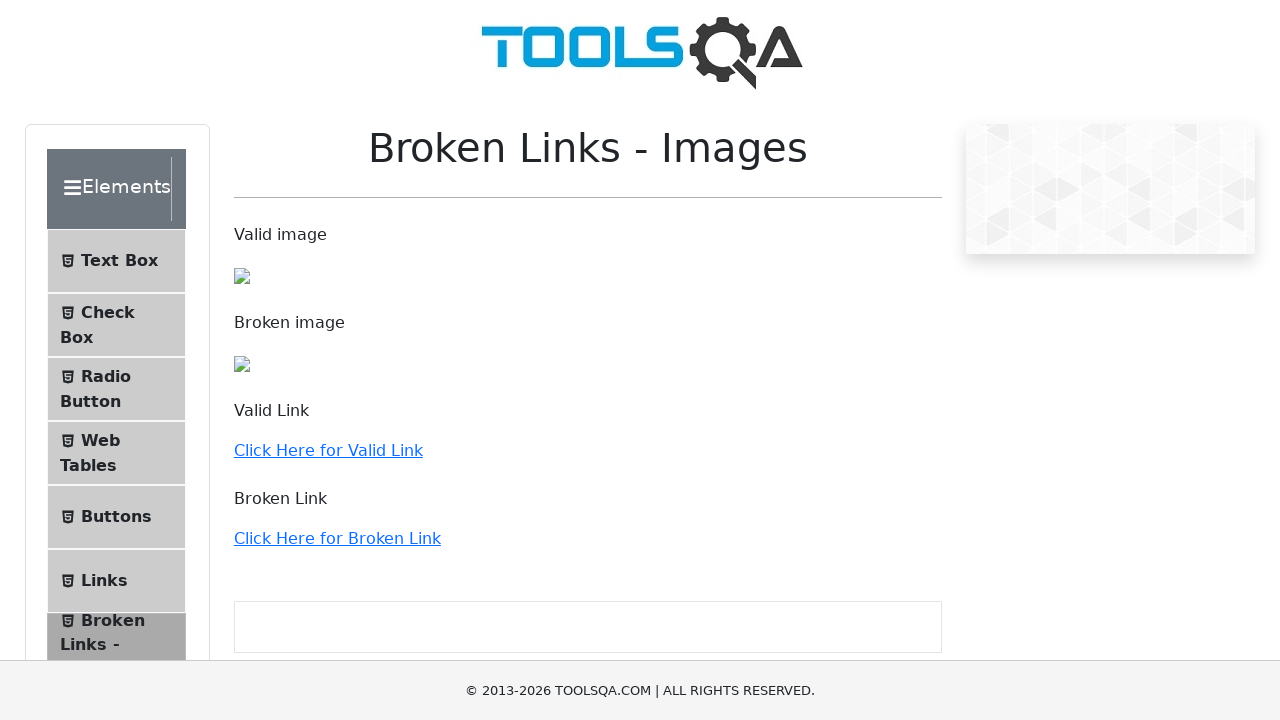